Tests timer-based alert functionality by clicking a button that triggers a delayed alert and accepting it

Starting URL: https://demoqa.com/alerts

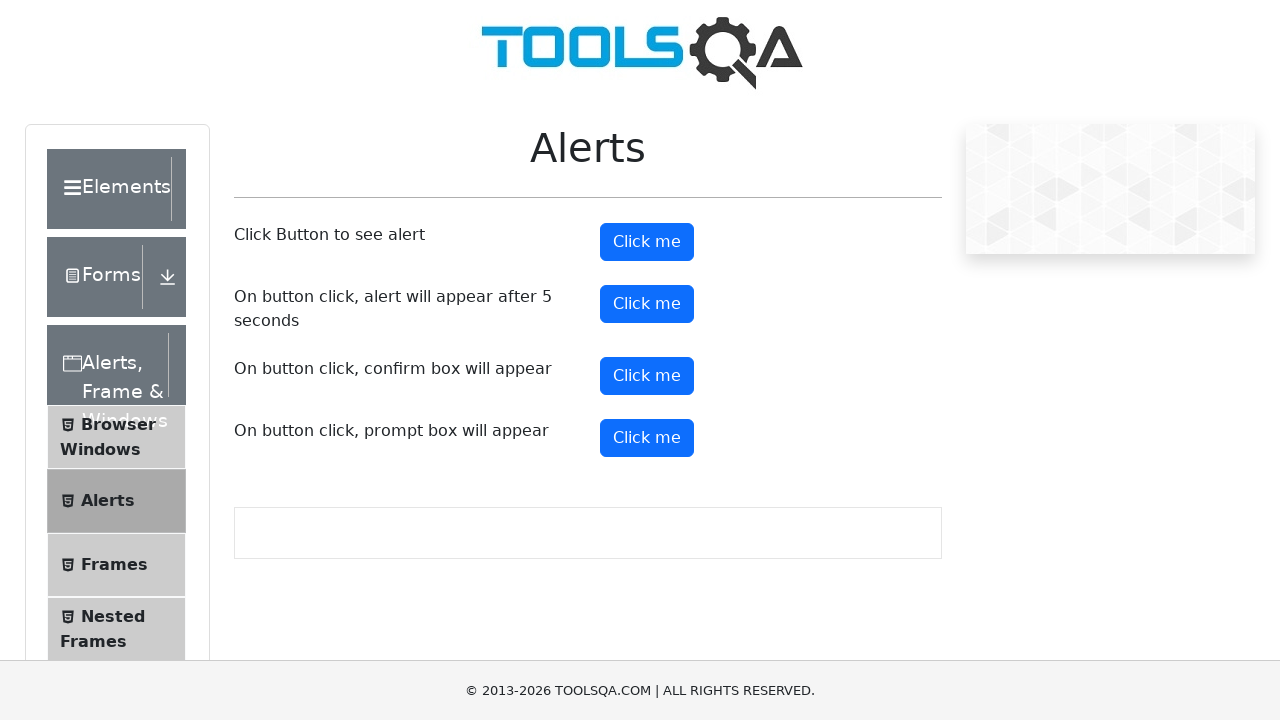

Clicked timer alert button at (647, 304) on #timerAlertButton
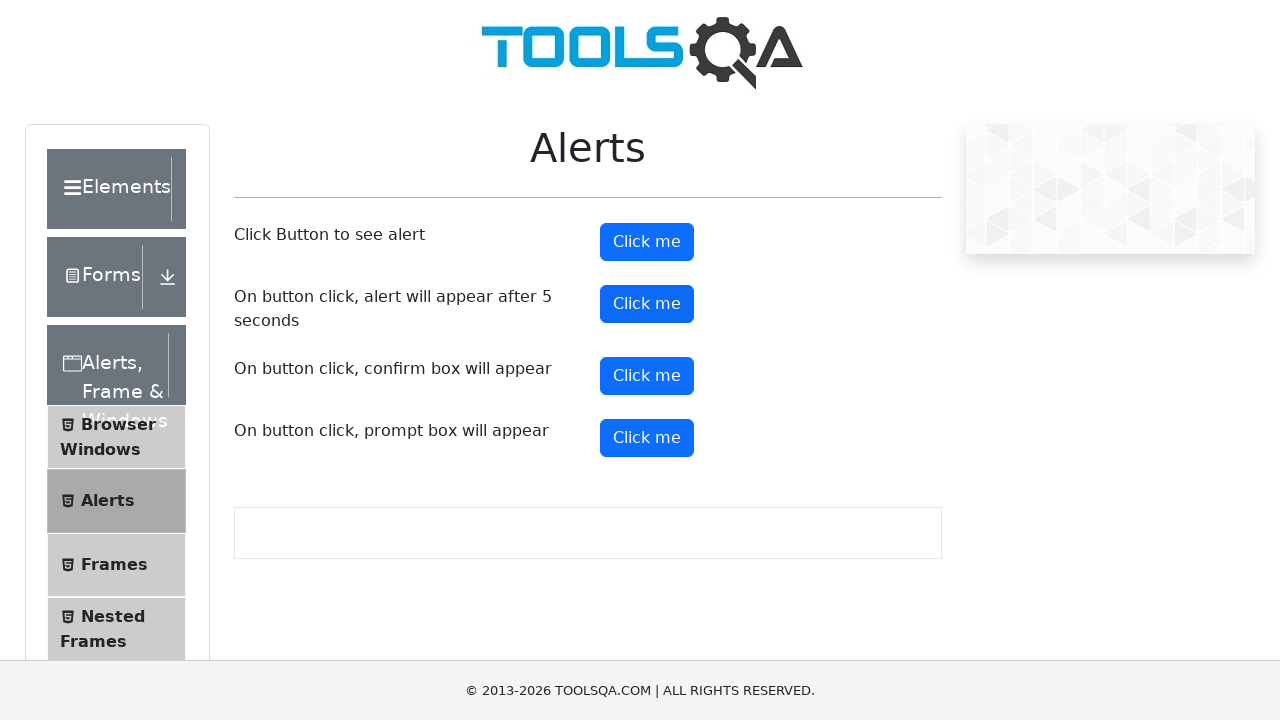

Waited 5.5 seconds for timer alert to appear
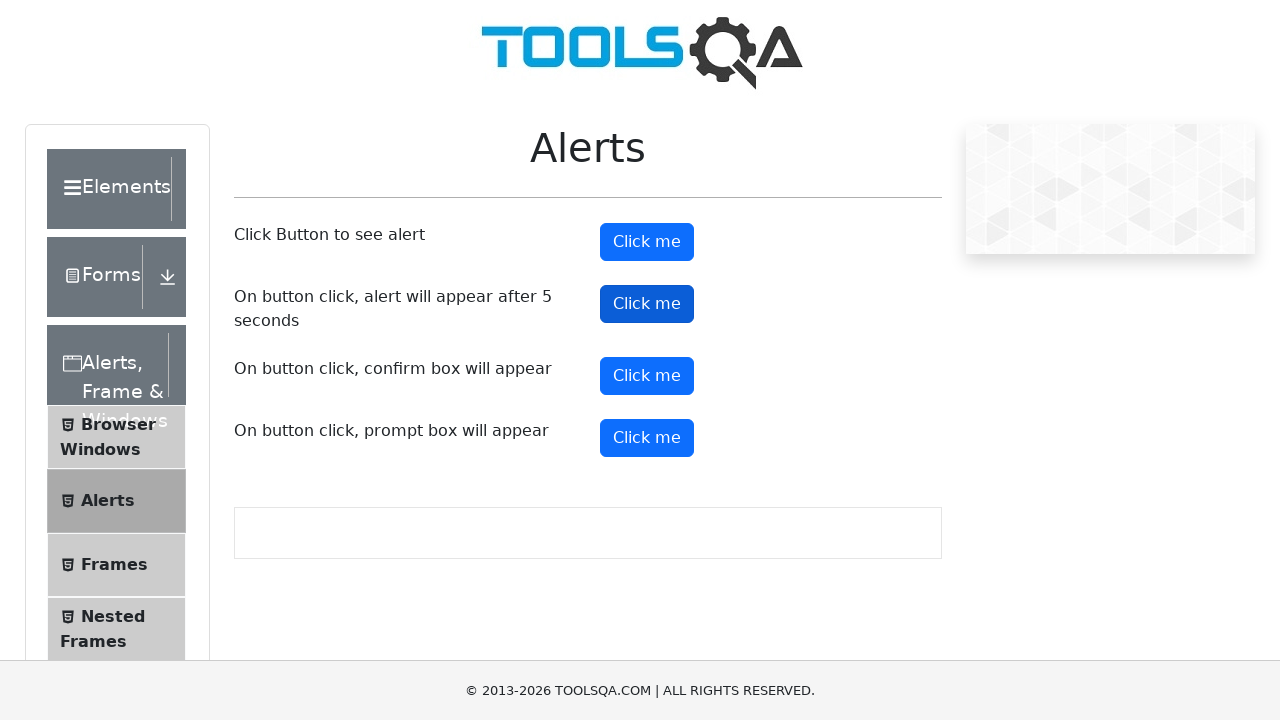

Set up dialog handler to accept alert
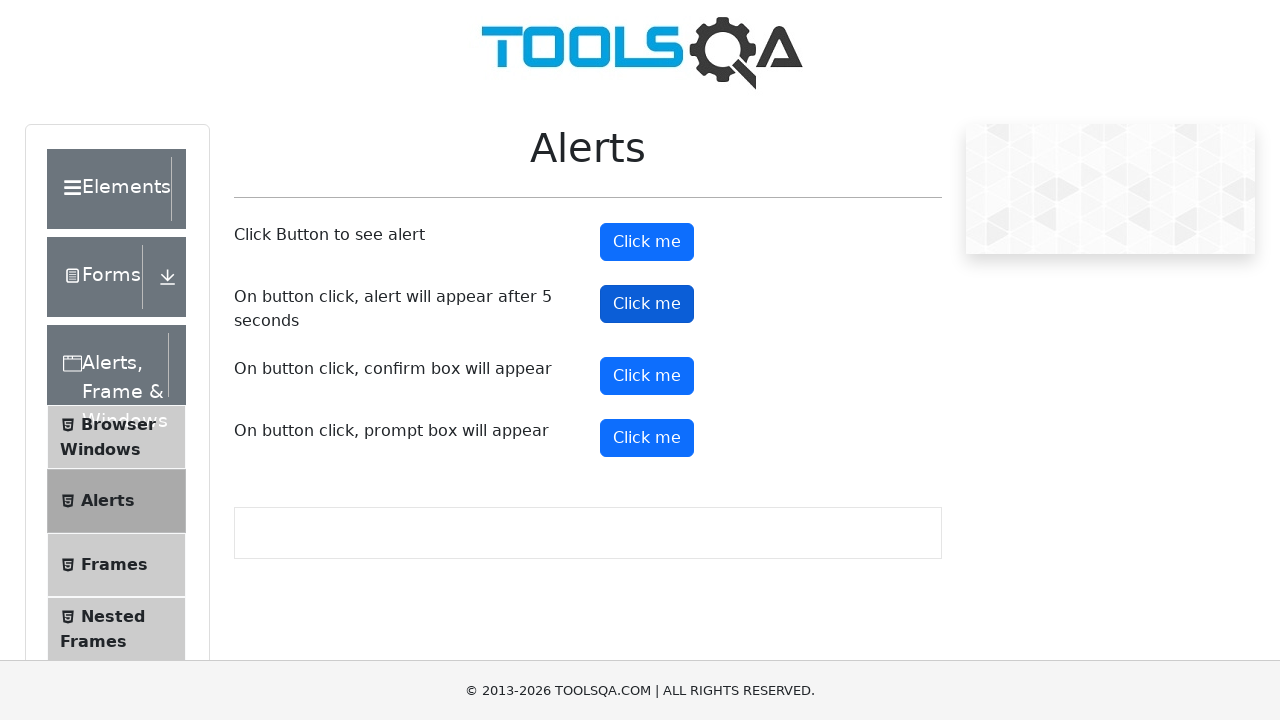

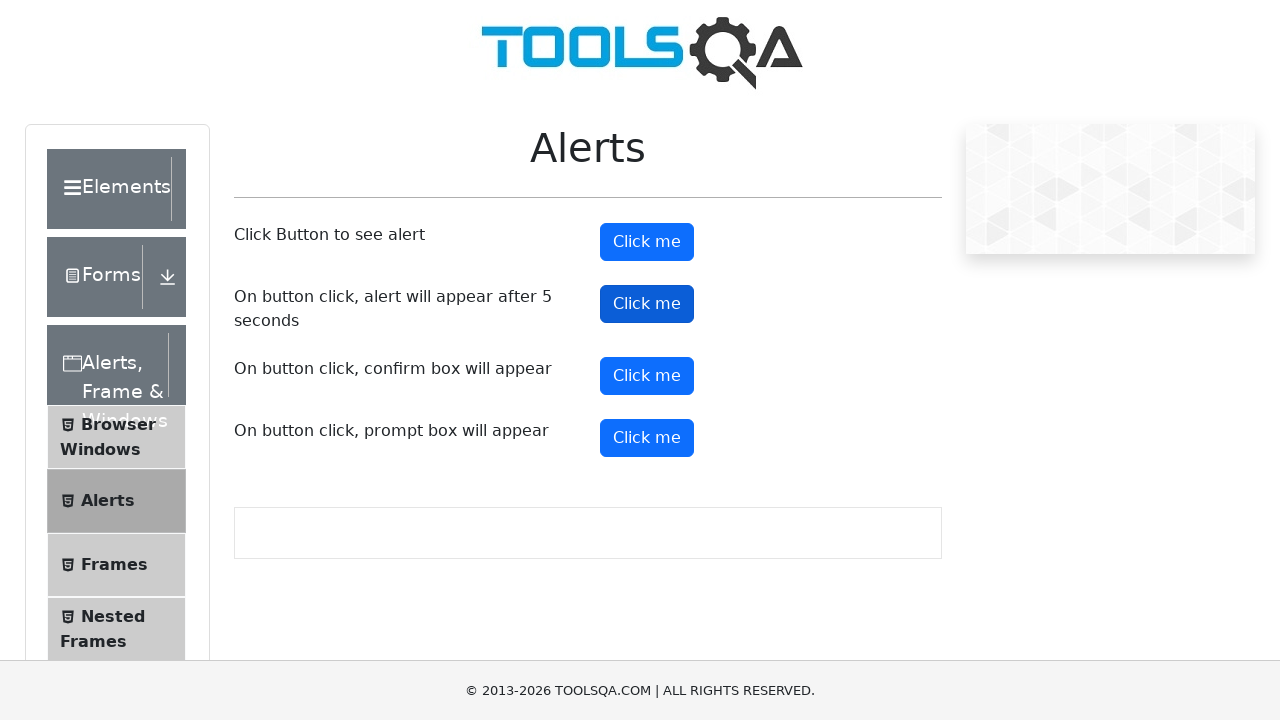